Tests sorting table2 in ascending order by clicking the dues column header and verifying the dues column is sorted

Starting URL: http://the-internet.herokuapp.com/tables

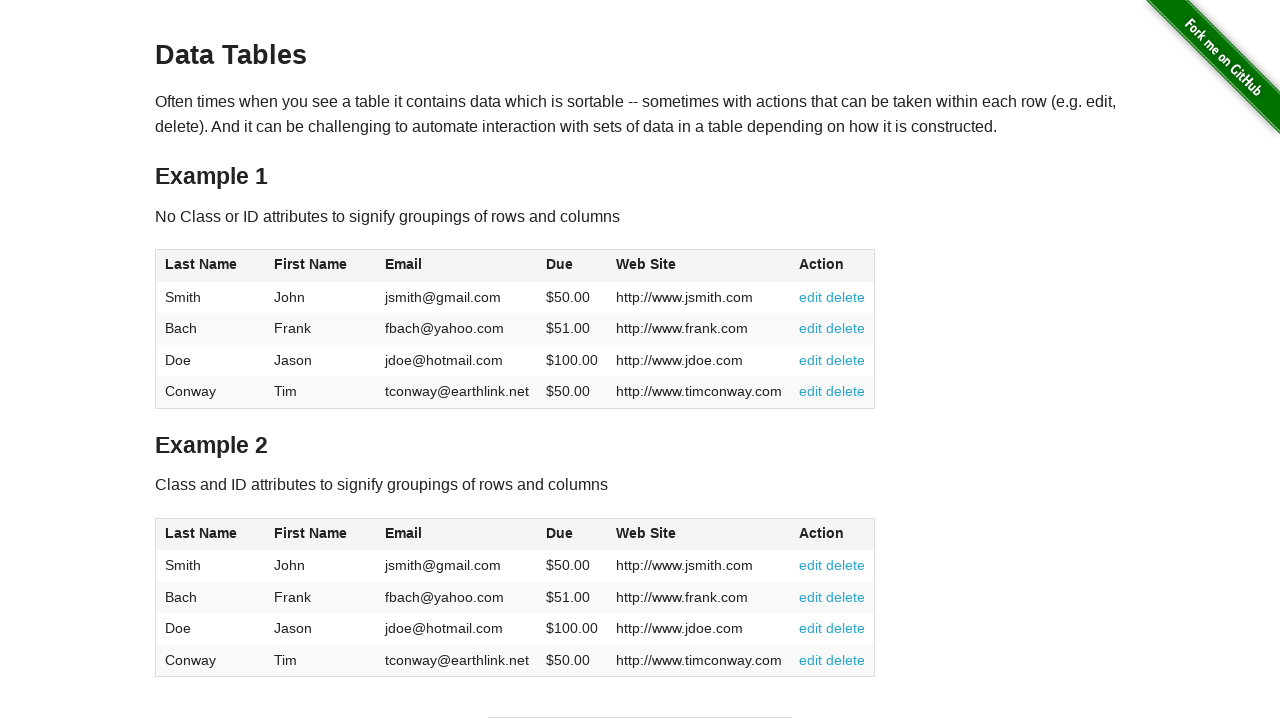

Clicked dues column header in table2 to sort in ascending order at (560, 533) on #table2 thead .dues
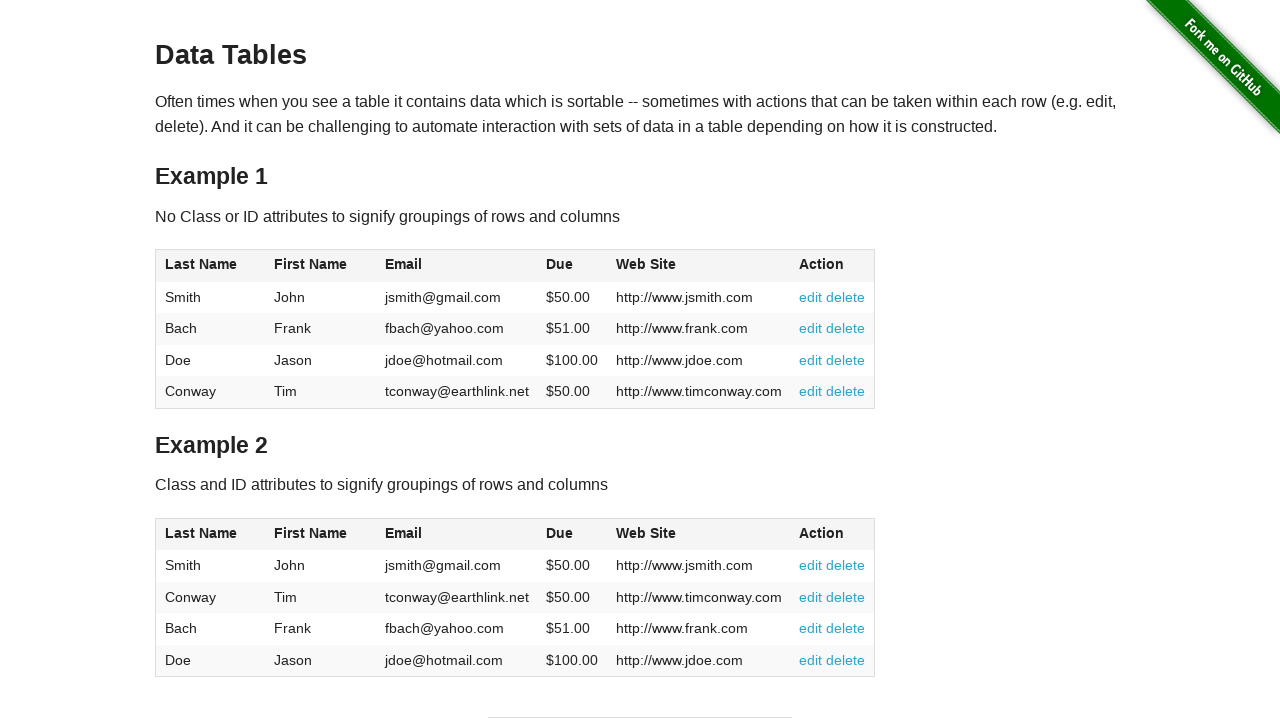

Retrieved all dues elements from table2 body
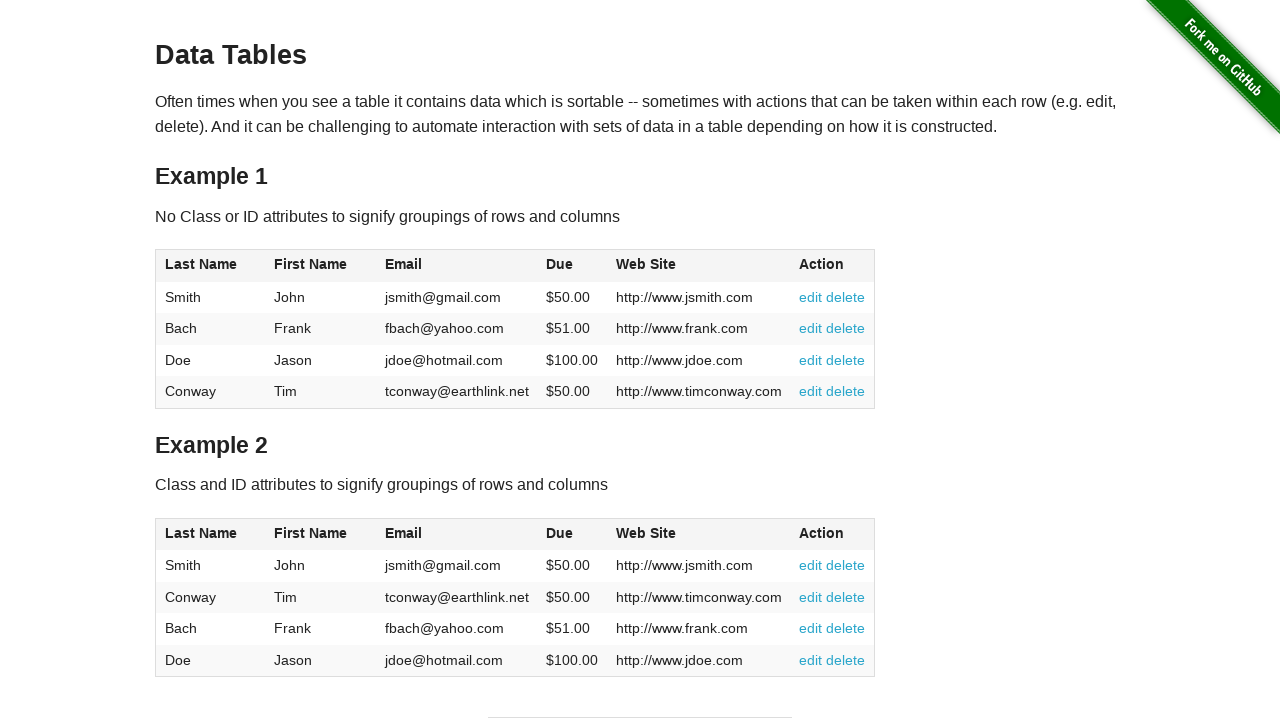

Extracted dues value: $50.00
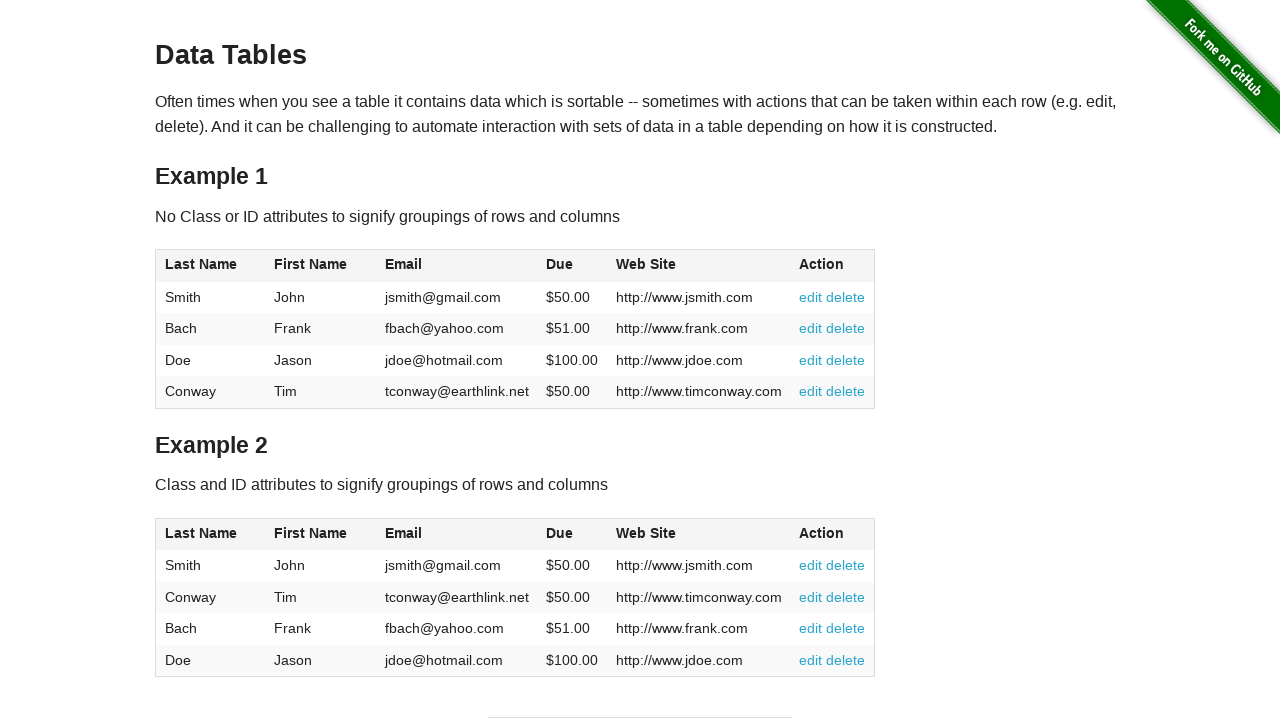

Extracted dues value: $50.00
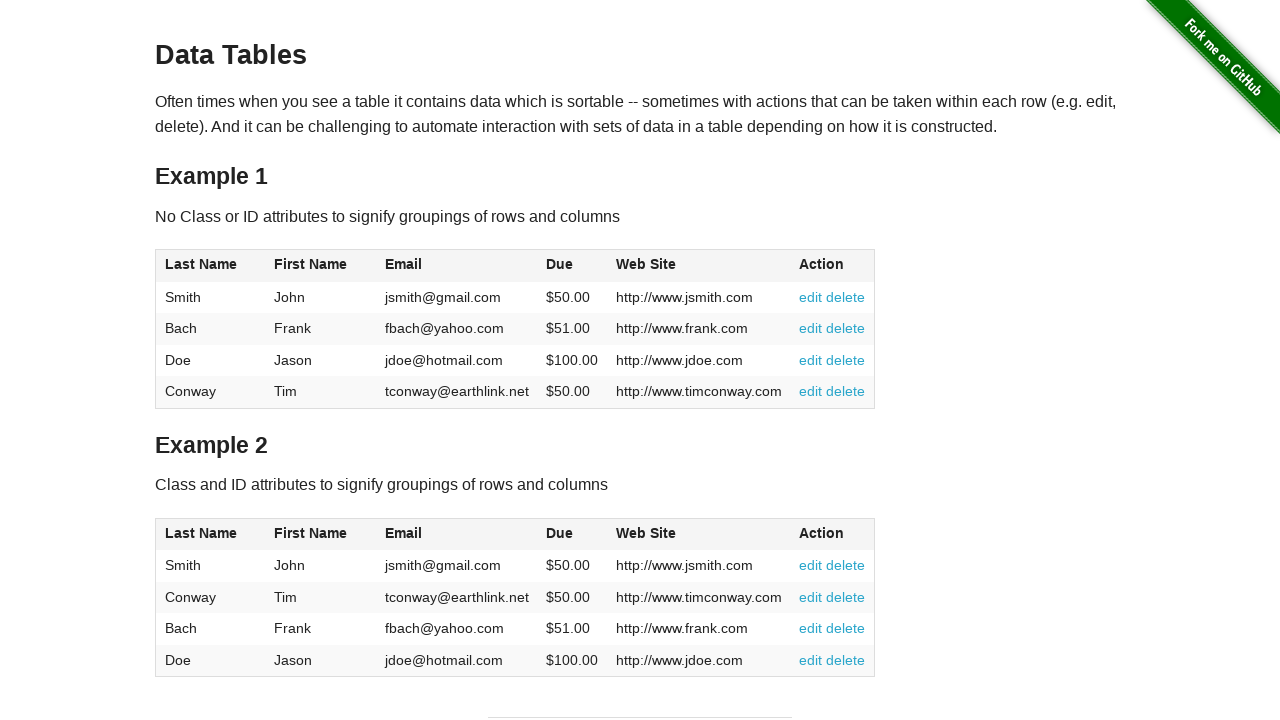

Extracted dues value: $51.00
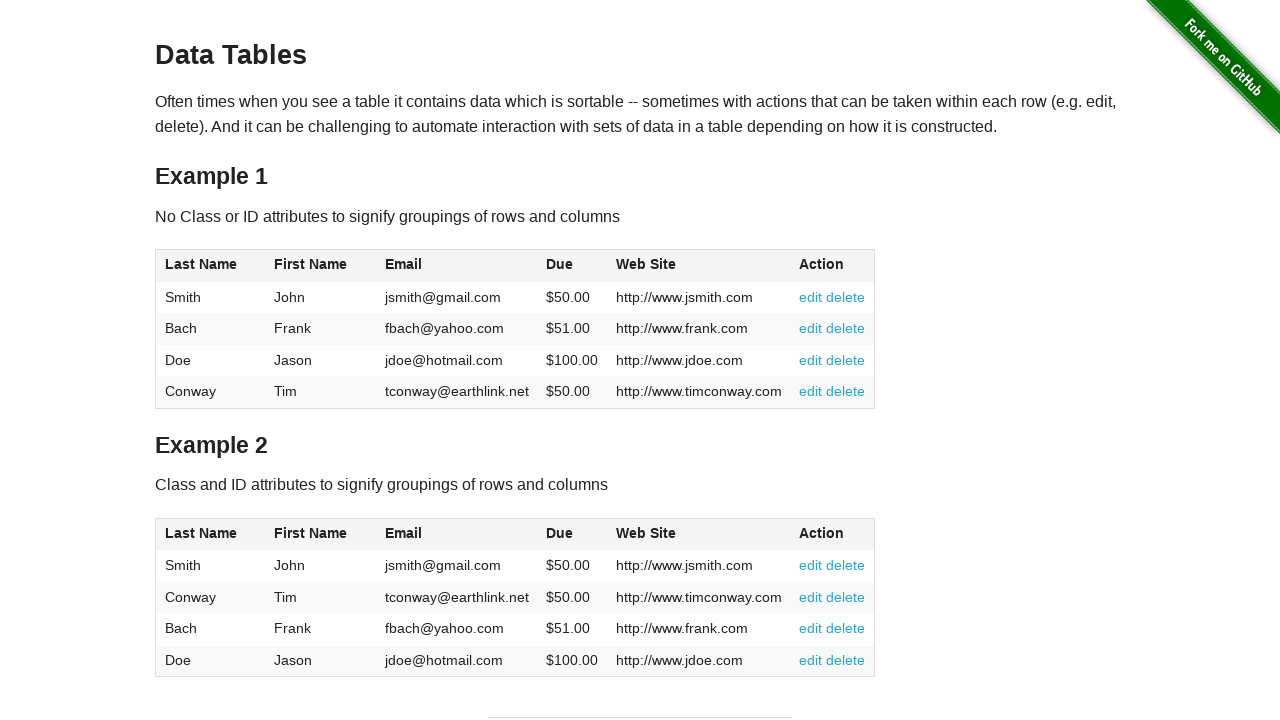

Extracted dues value: $100.00
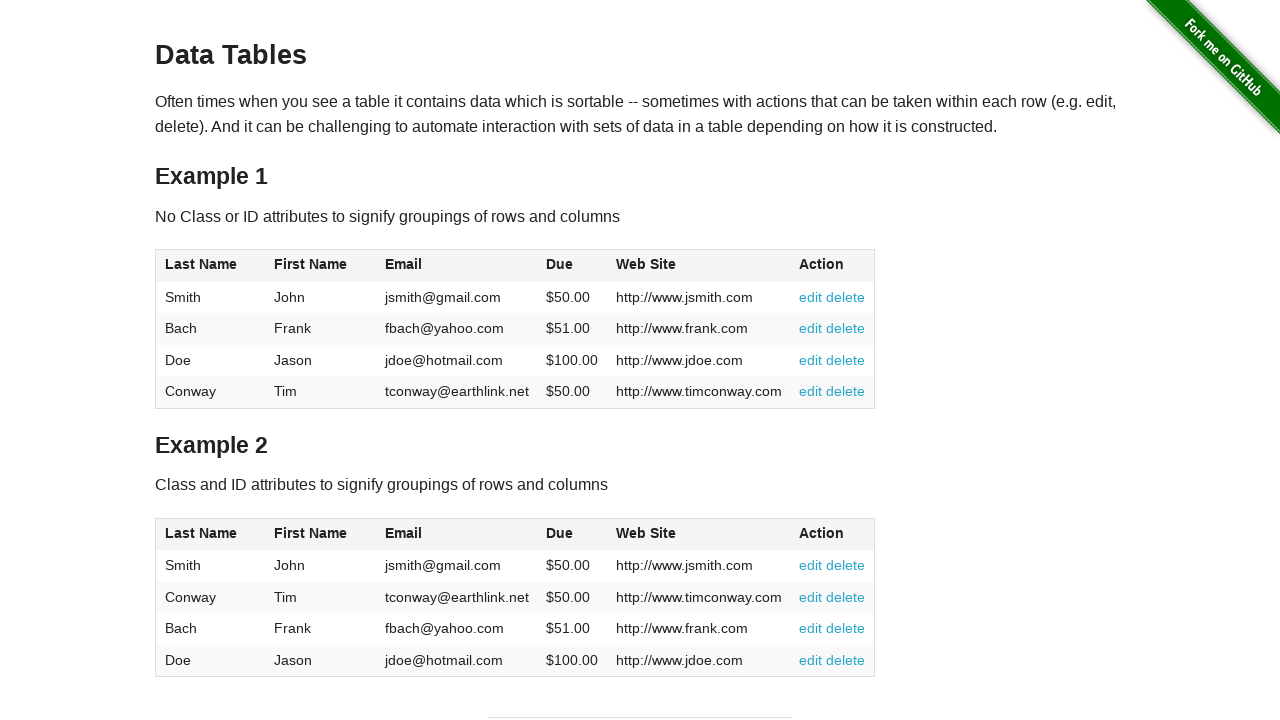

Verified all dues values are sorted in ascending order
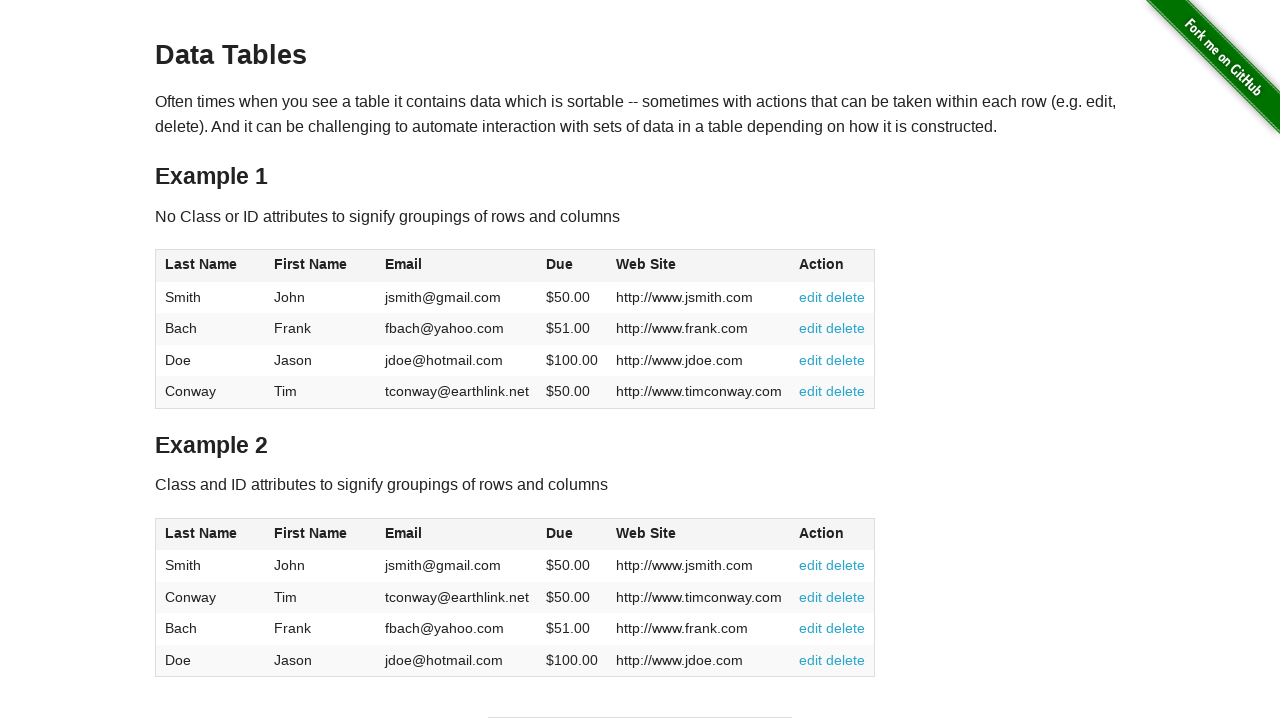

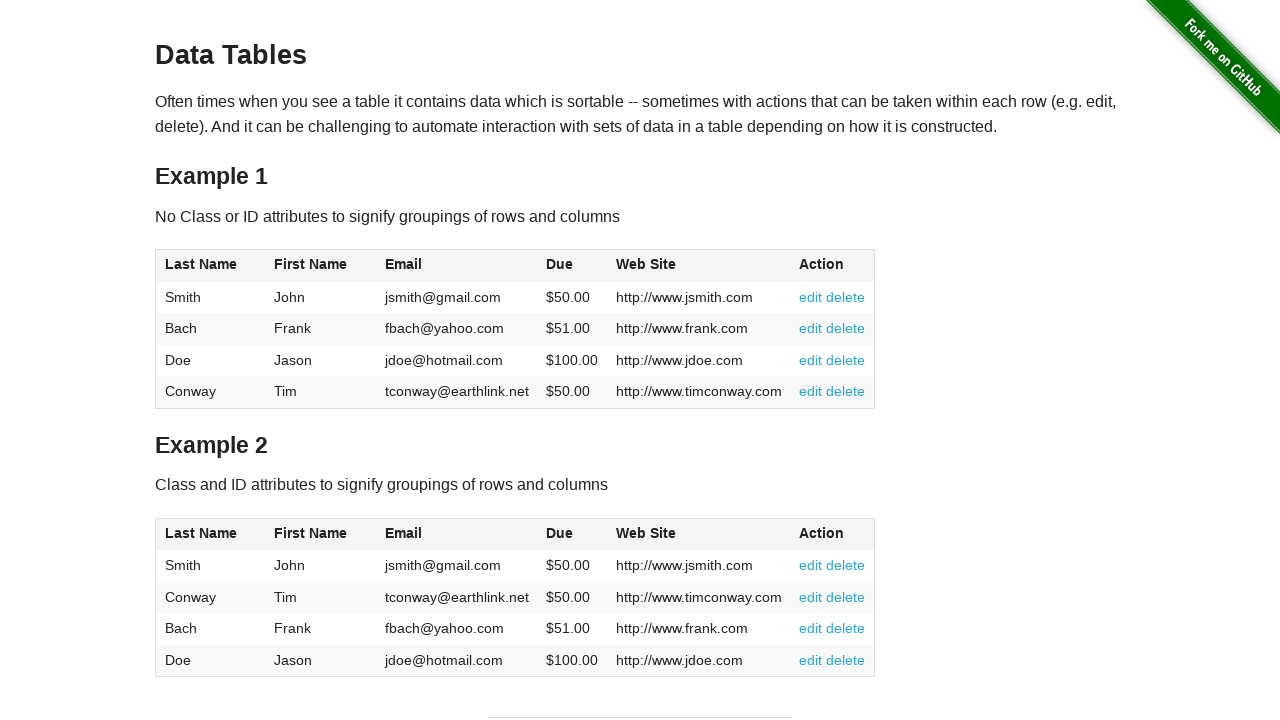